Tests file download functionality by clicking the download button on the demoqa upload-download page

Starting URL: https://demoqa.com/upload-download

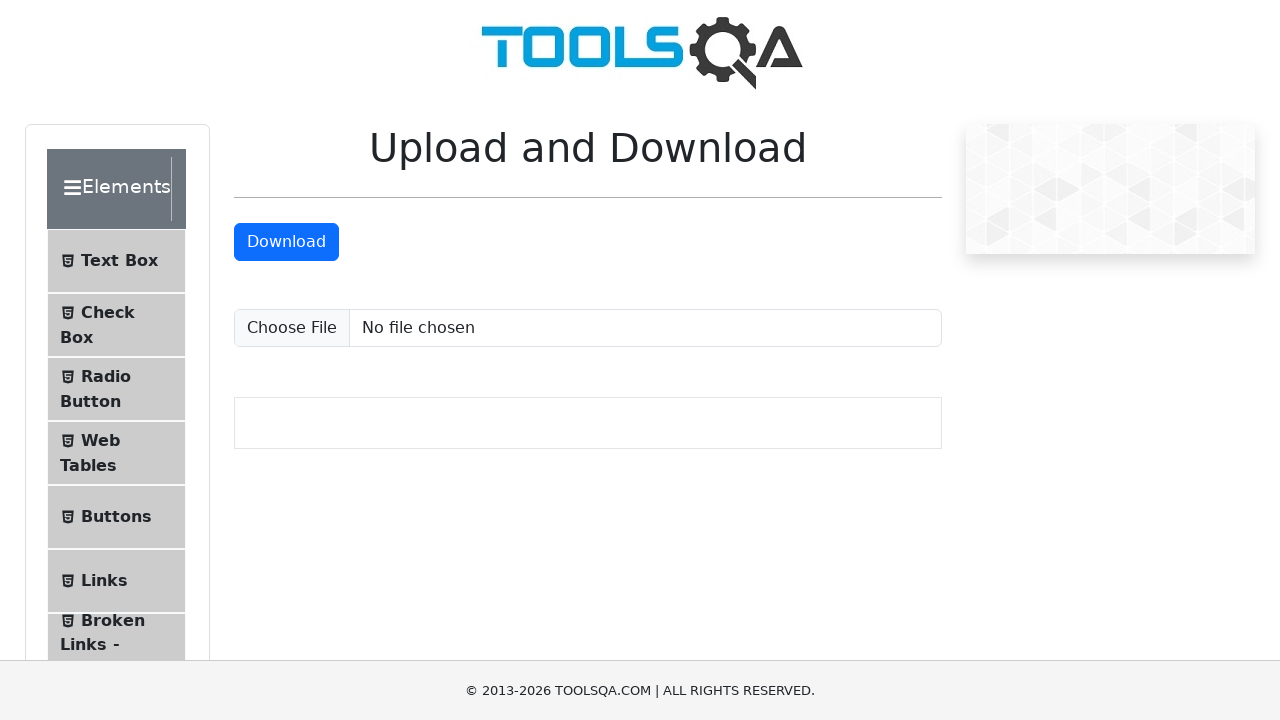

Clicked the download button to trigger file download at (286, 242) on #downloadButton
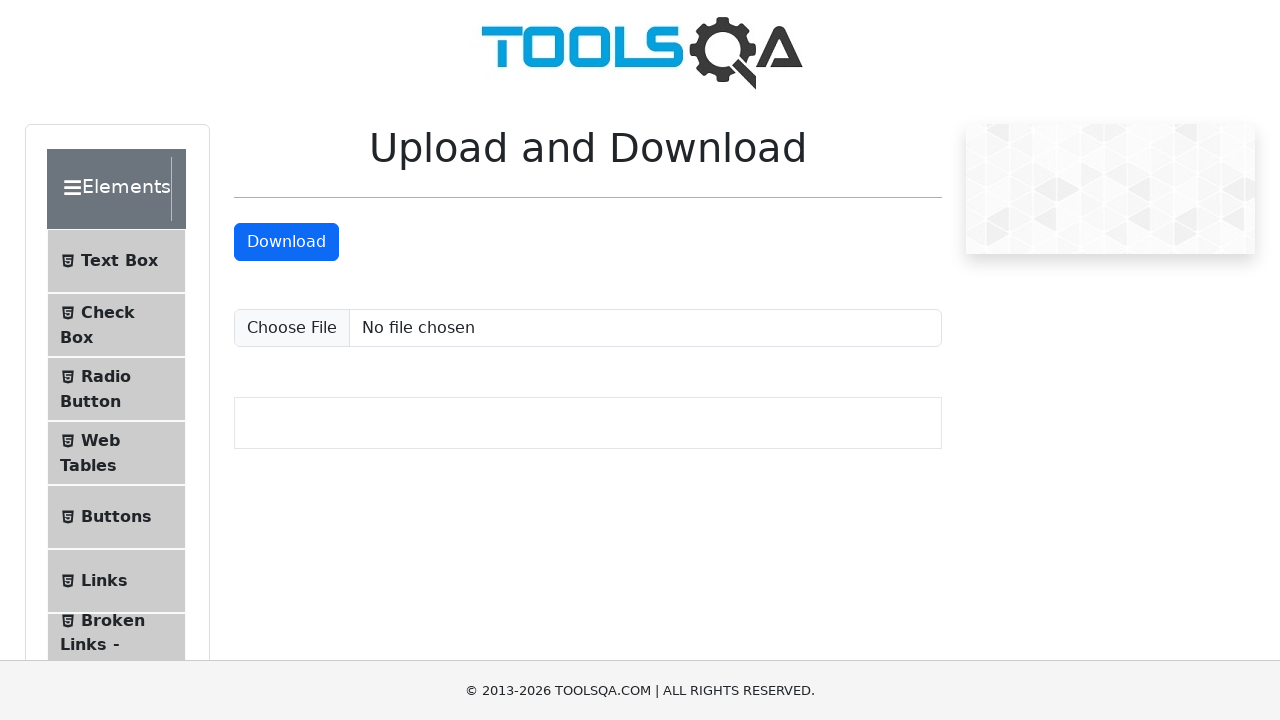

Waited 2 seconds for download to initiate
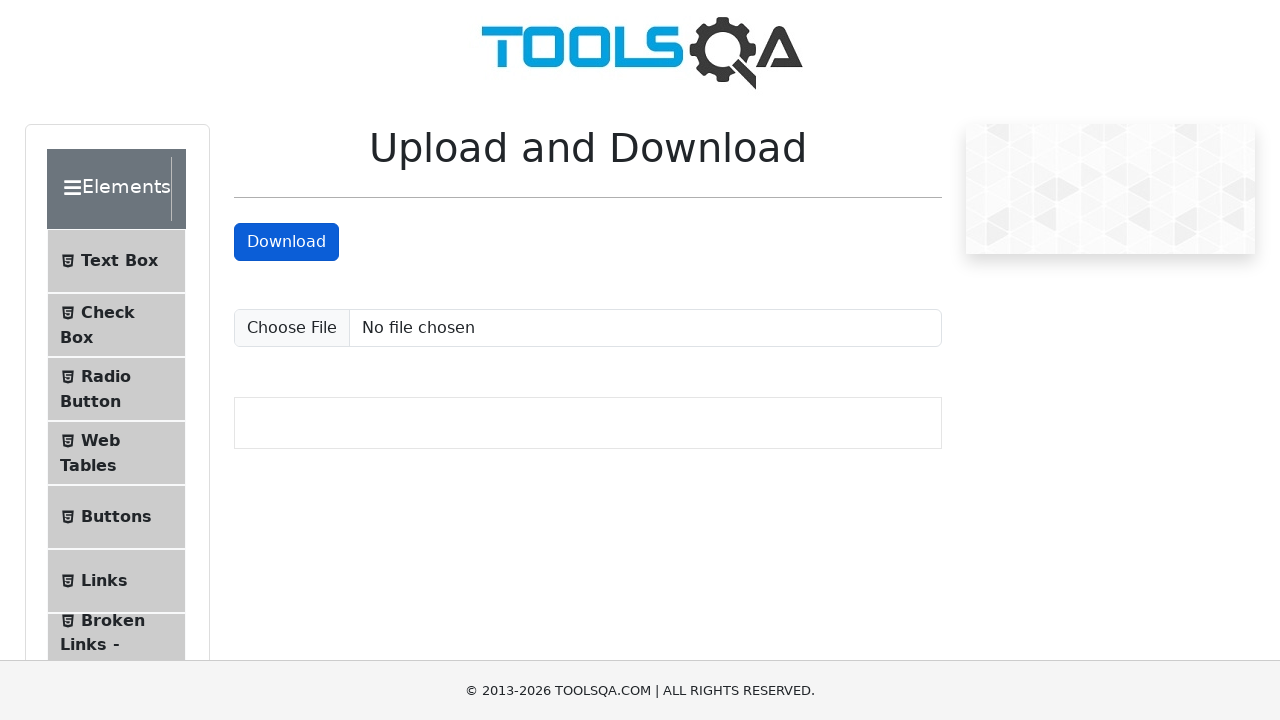

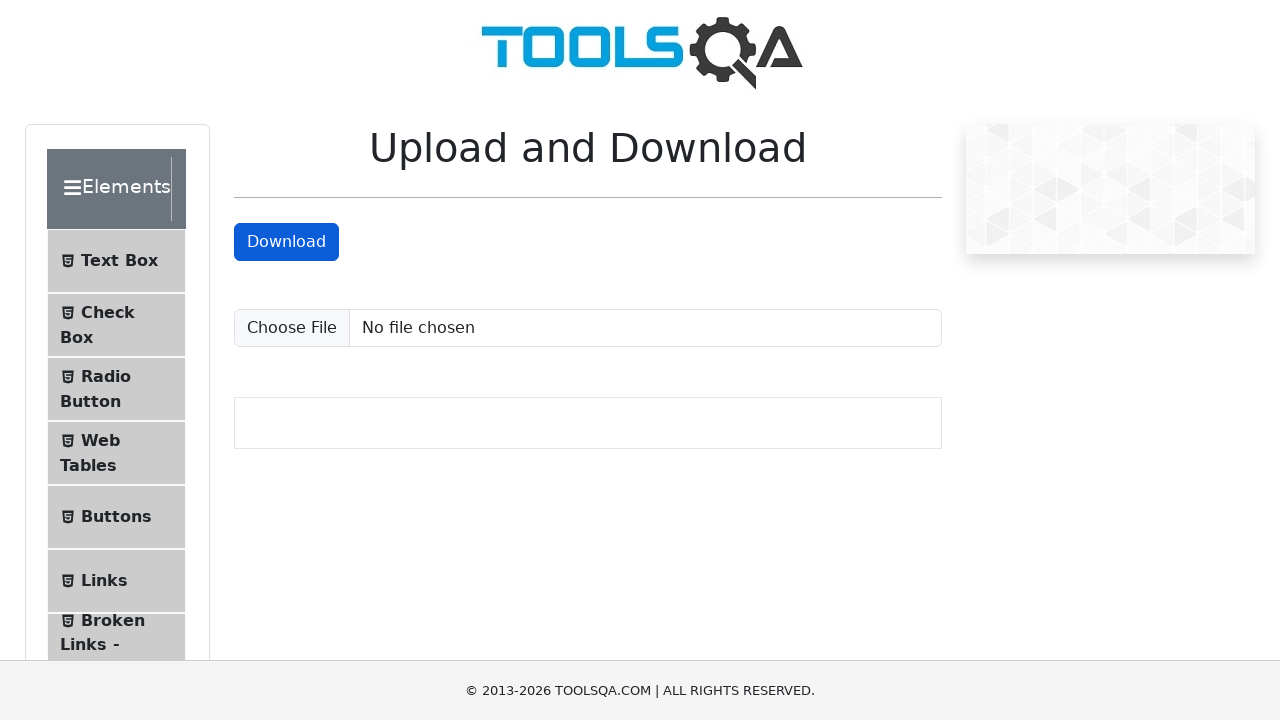